Retrieves a value from an element attribute, calculates a mathematical result, and submits a form with the calculated answer along with checkbox and radio button selections

Starting URL: http://suninjuly.github.io/get_attribute.html

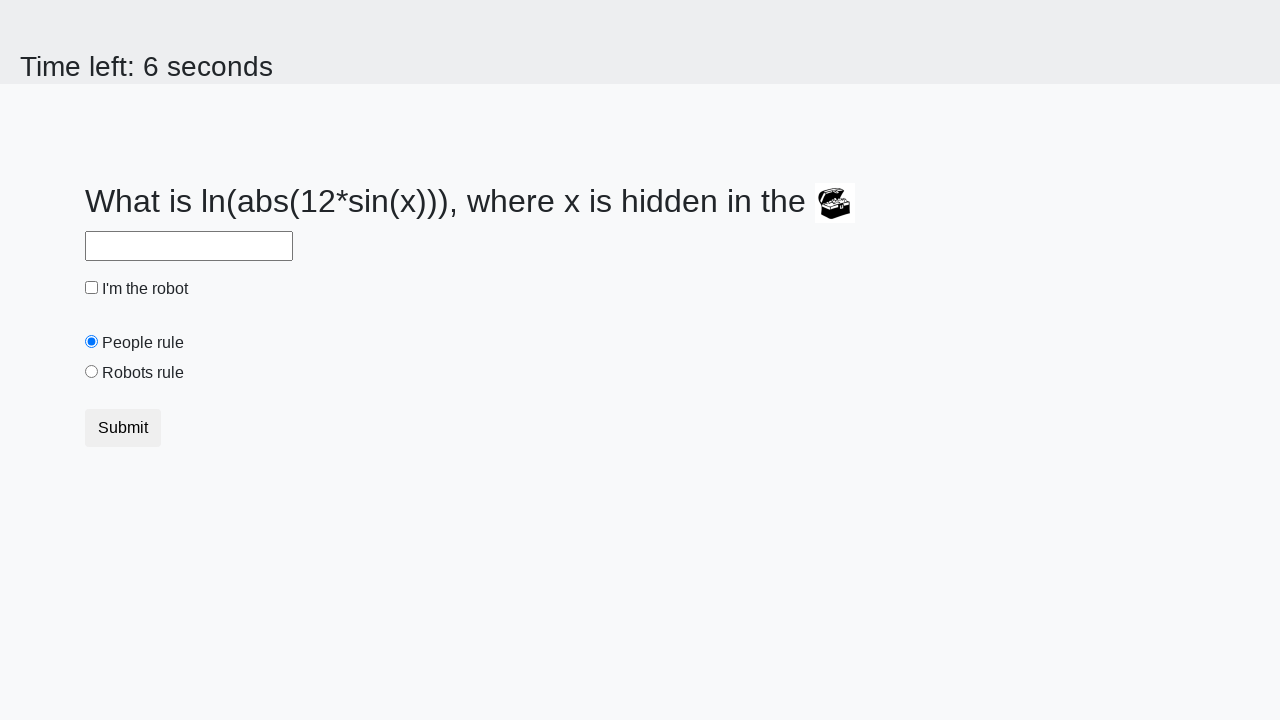

Located treasure element by ID
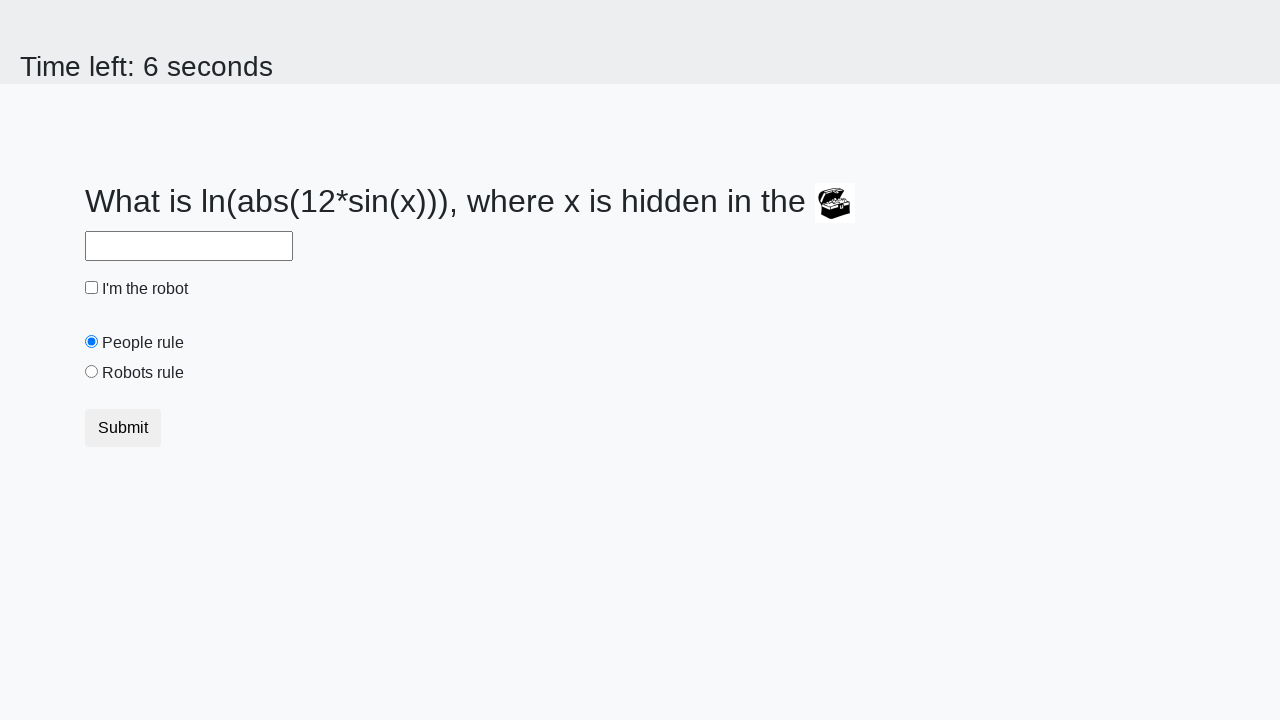

Retrieved valuex attribute from treasure element
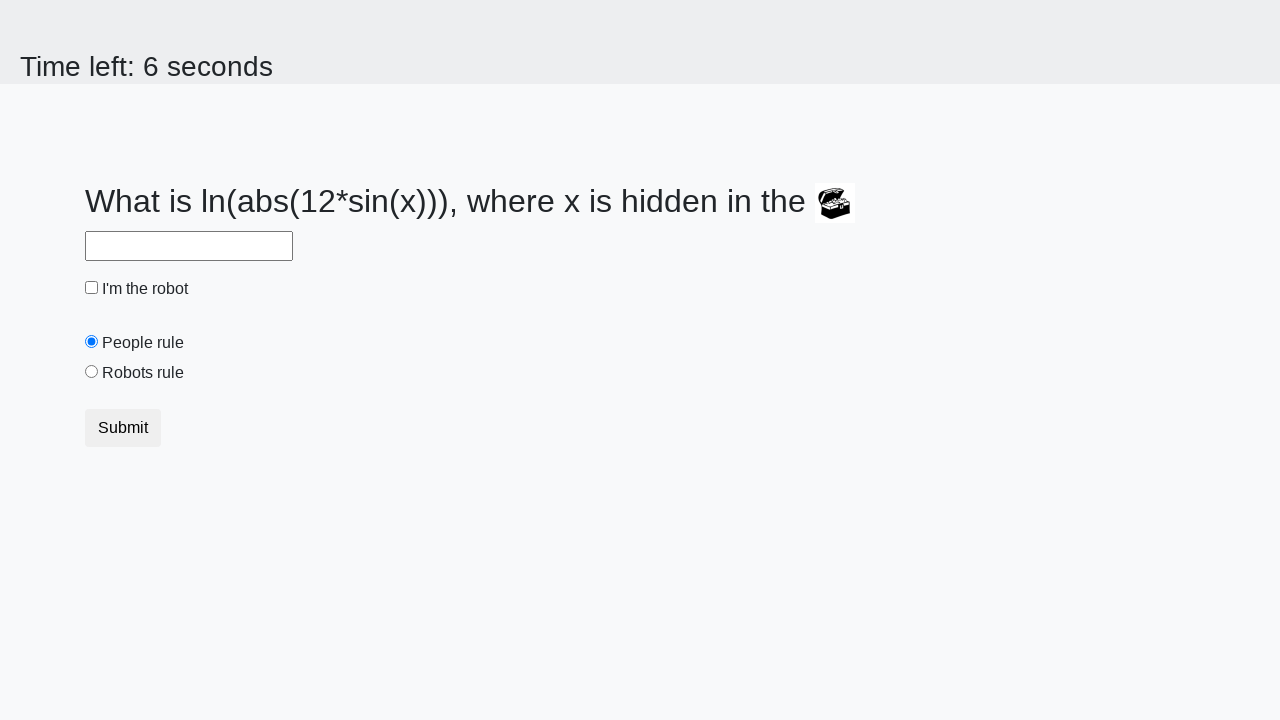

Calculated mathematical result using logarithm and sine functions
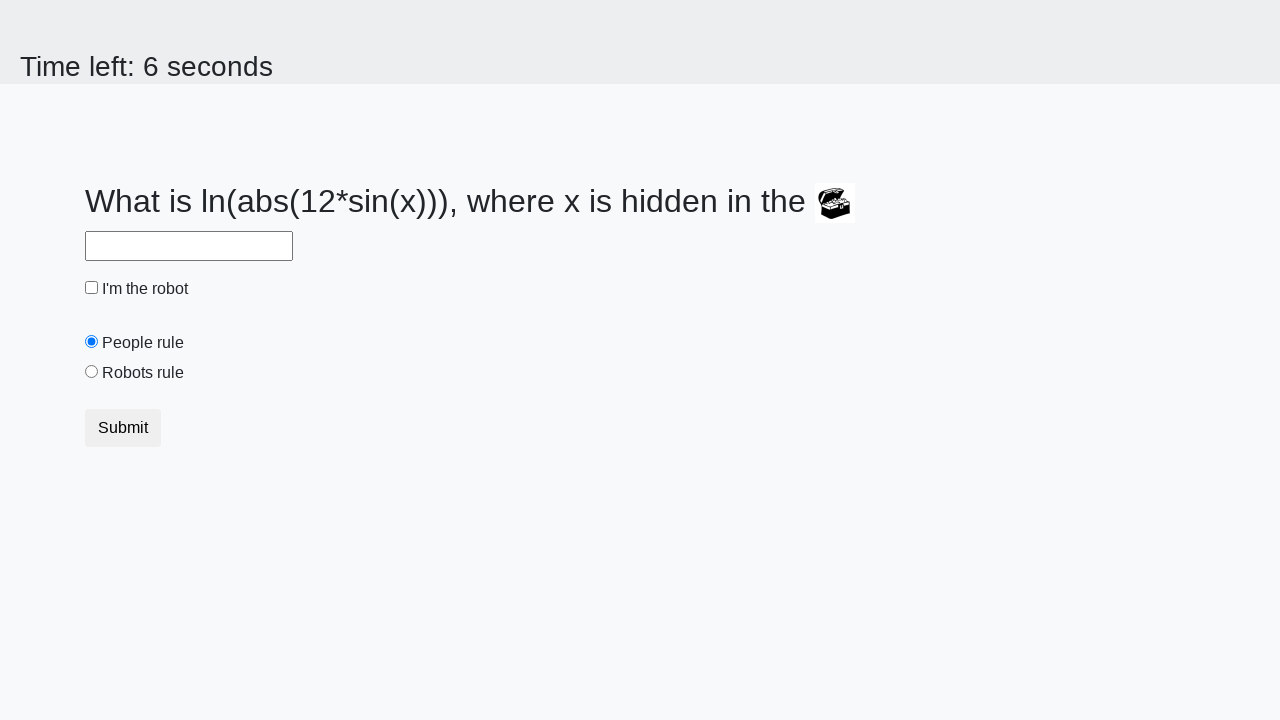

Filled answer field with calculated result on #answer
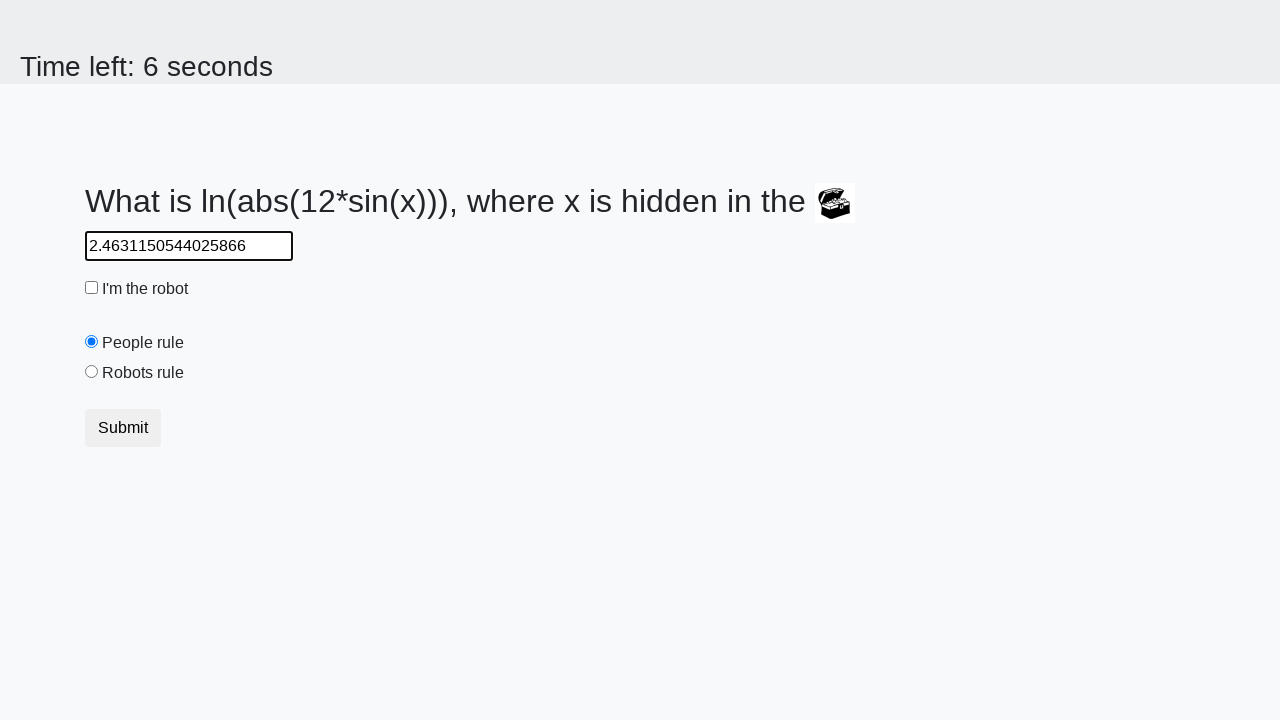

Clicked robot checkbox at (92, 288) on #robotCheckbox
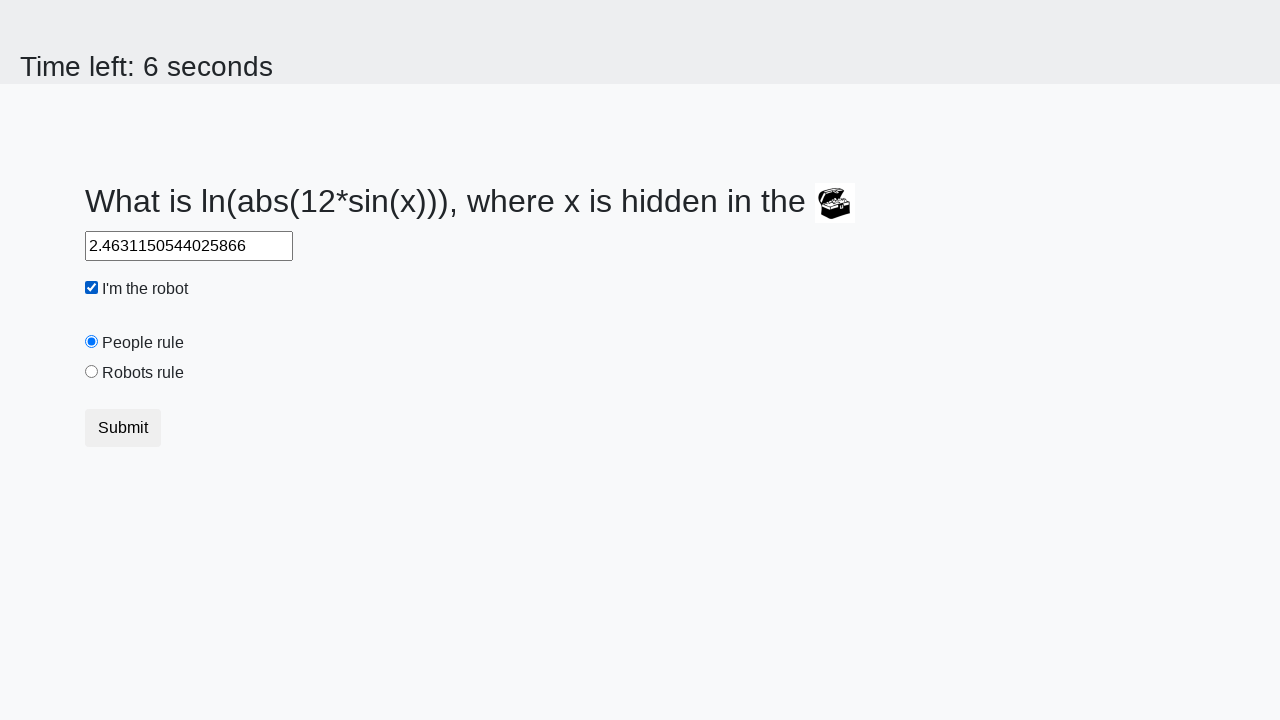

Clicked robots rule radio button at (92, 372) on #robotsRule
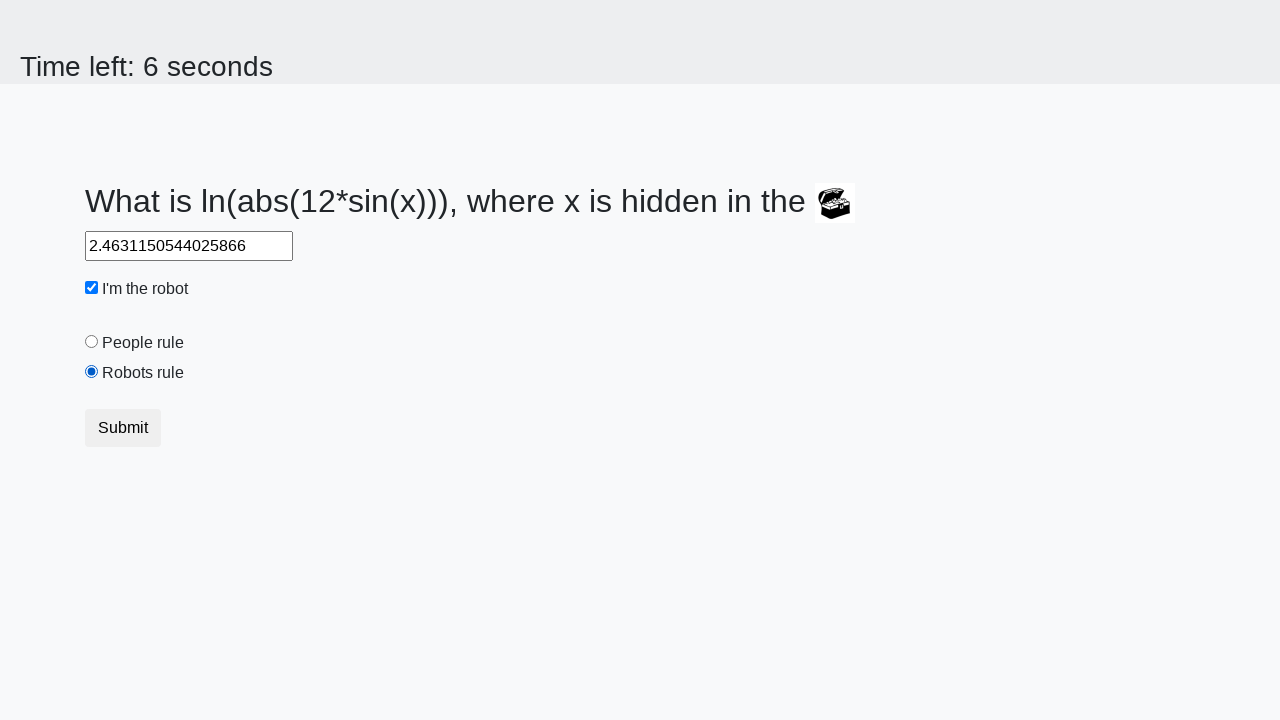

Clicked submit button to submit form at (123, 428) on .btn
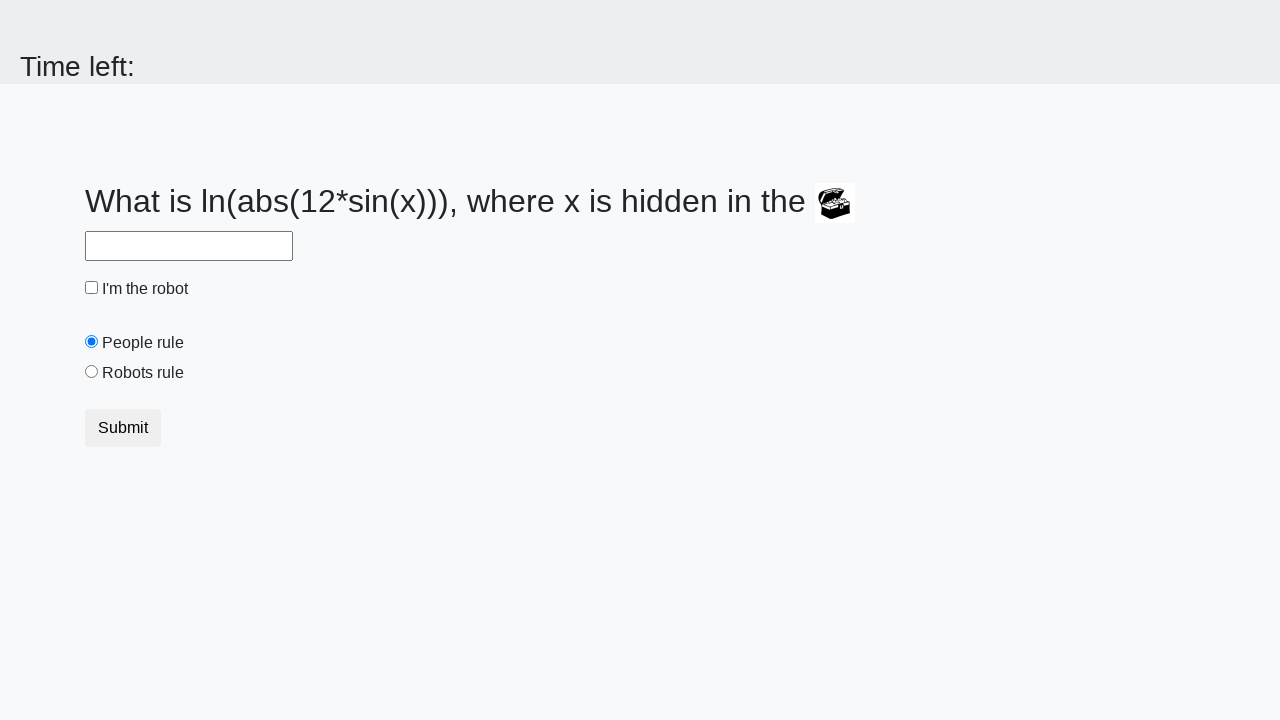

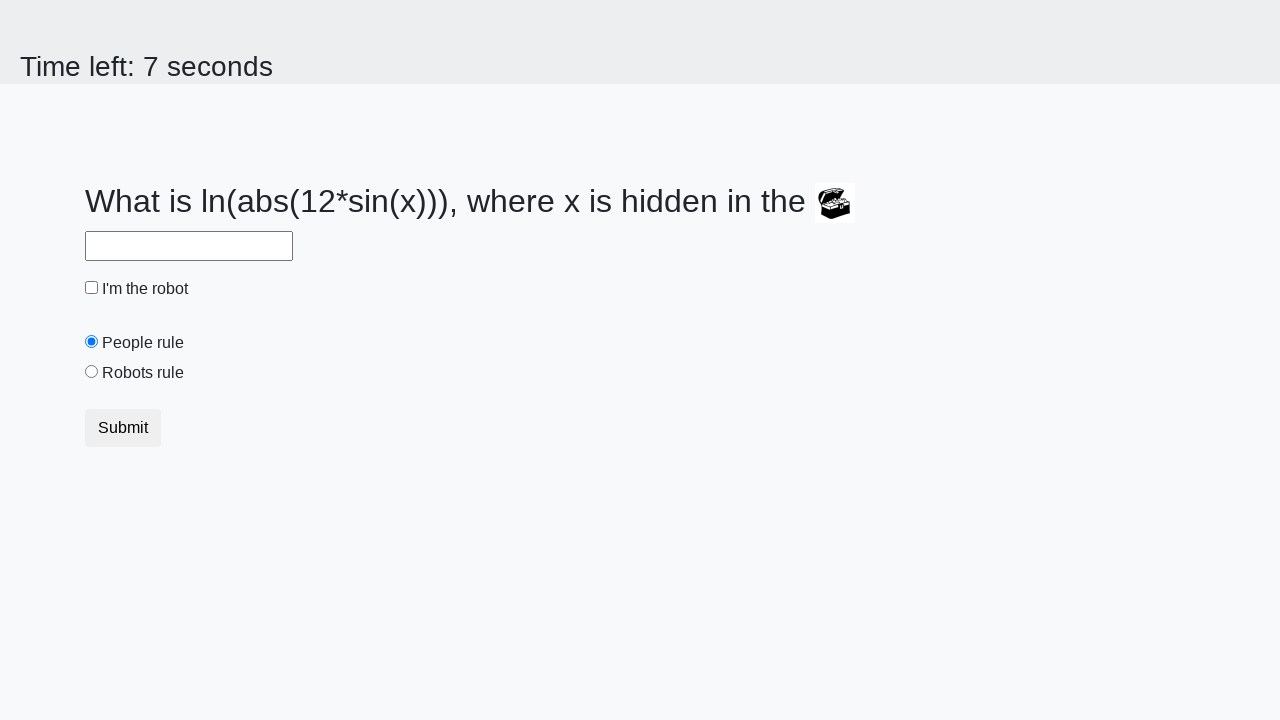